Tests color change of a button by waiting for its class attribute to change

Starting URL: https://demoqa.com/dynamic-properties

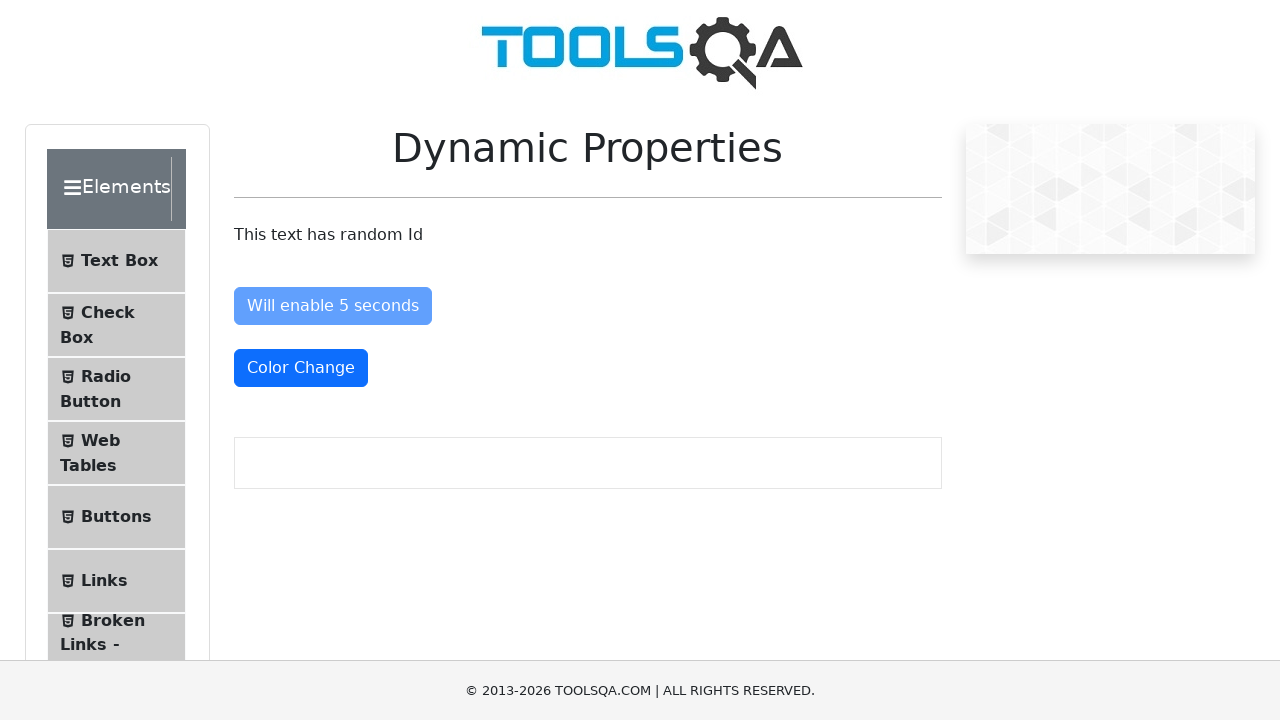

Waited for color change button to have text-danger class
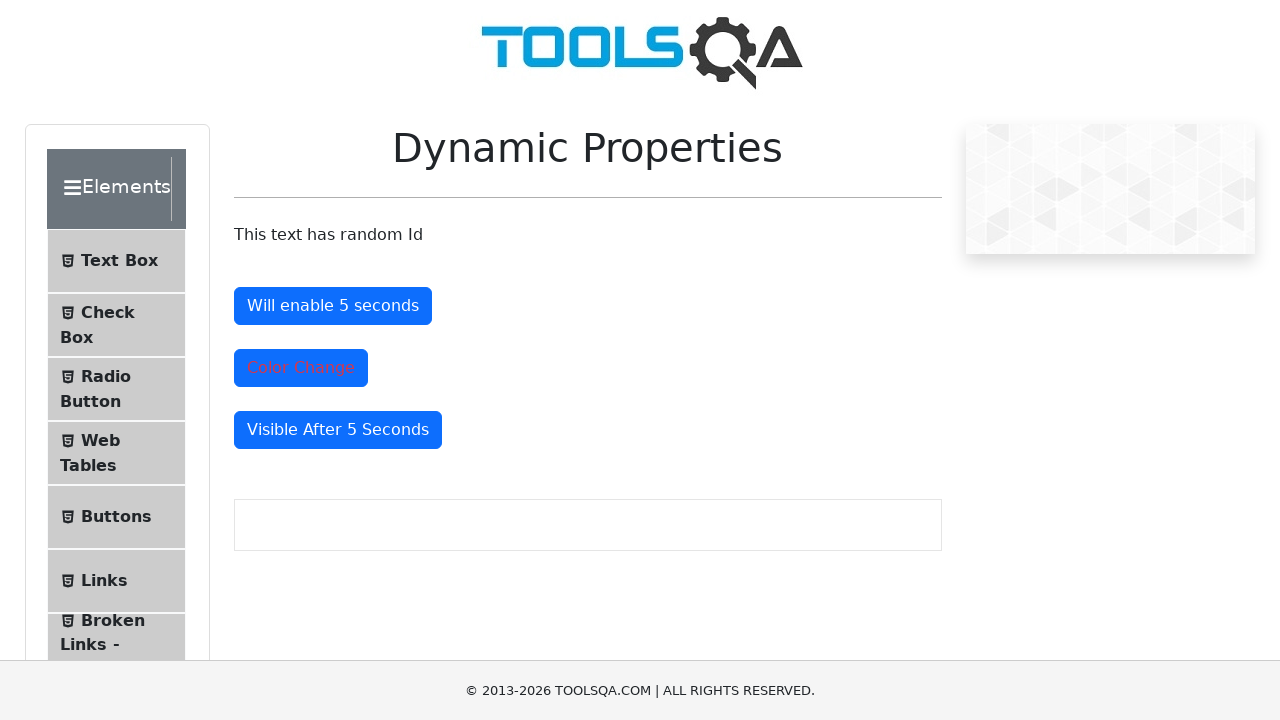

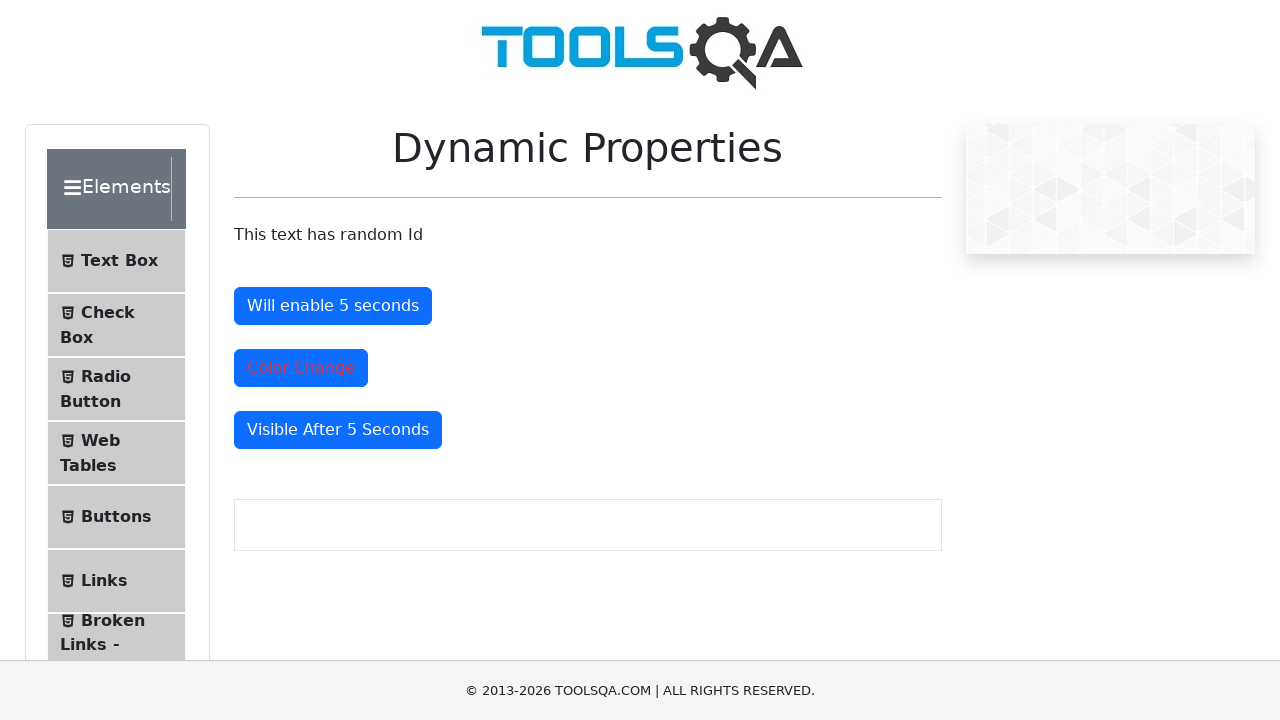